Tests text box input by filling the first name field on a practice form

Starting URL: https://demoqa.com/automation-practice-form

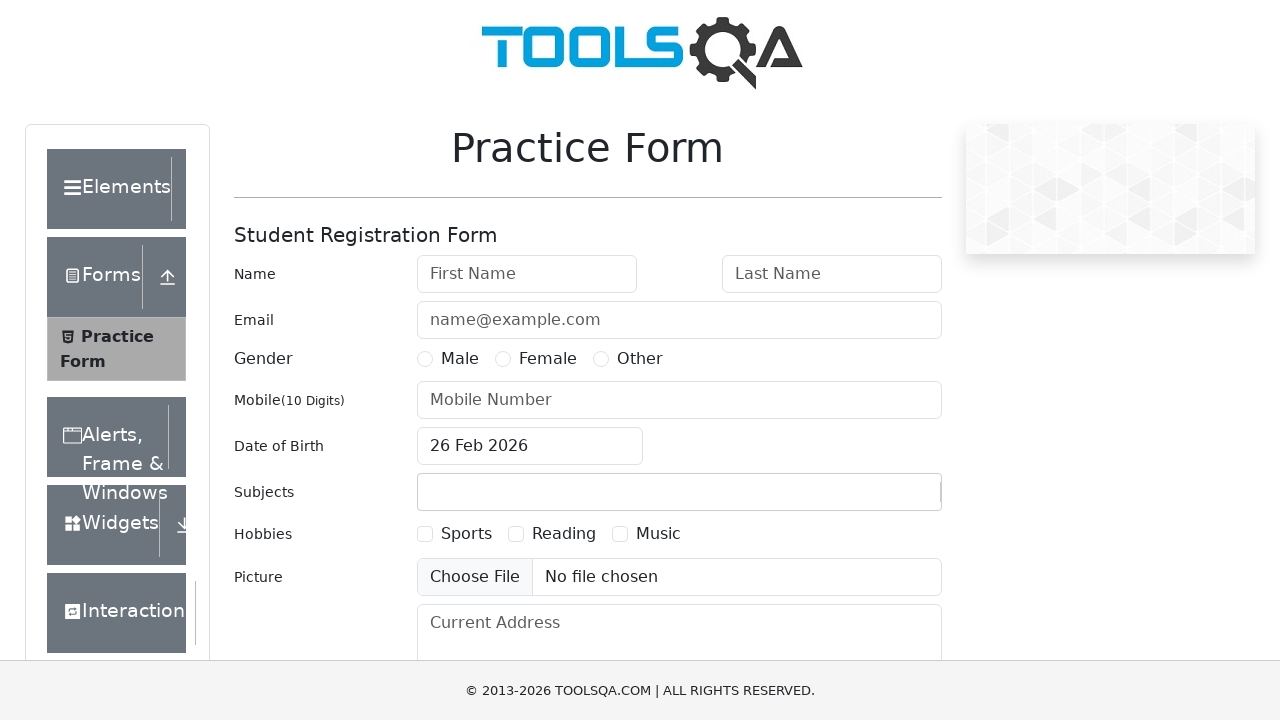

Filled first name field with 'Nithin' on the practice form on #firstName
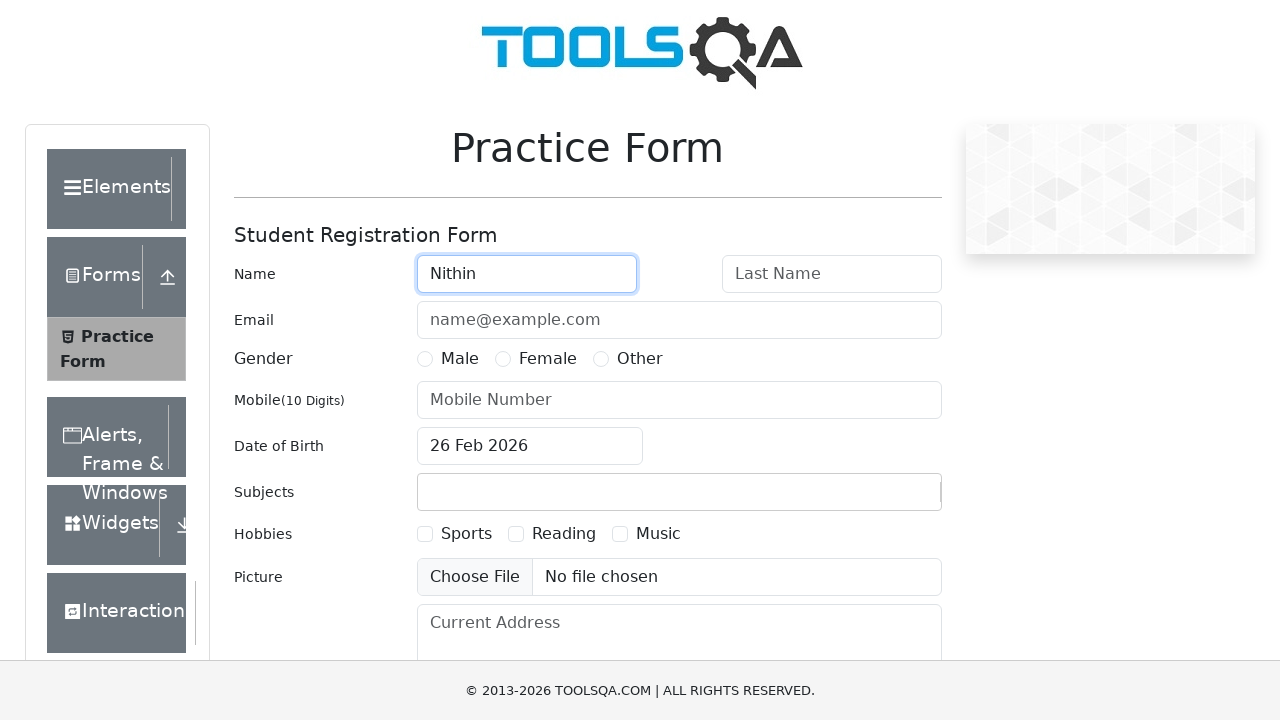

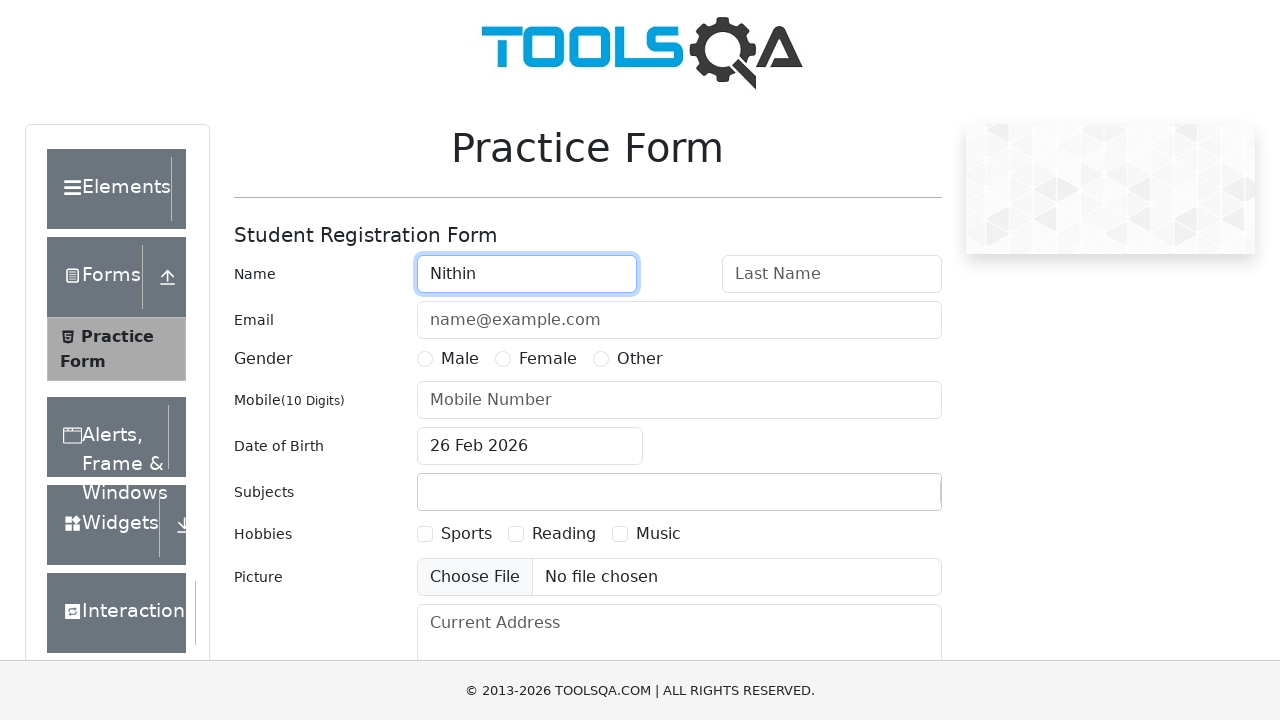